Tests accordion buttons by clicking to expand and collapse them

Starting URL: https://mkt.sispro.com.br/solicite-um-orcamento

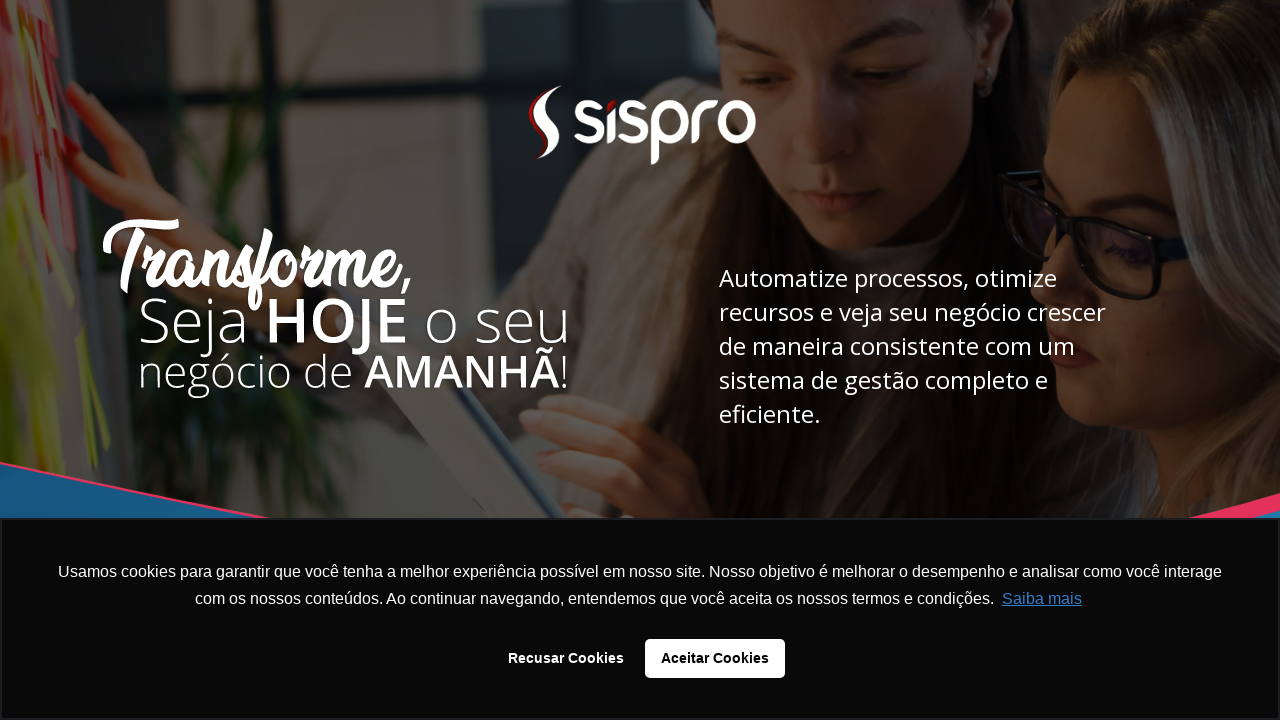

Located accordion container with ID 'rd-html-kmaya0b2'
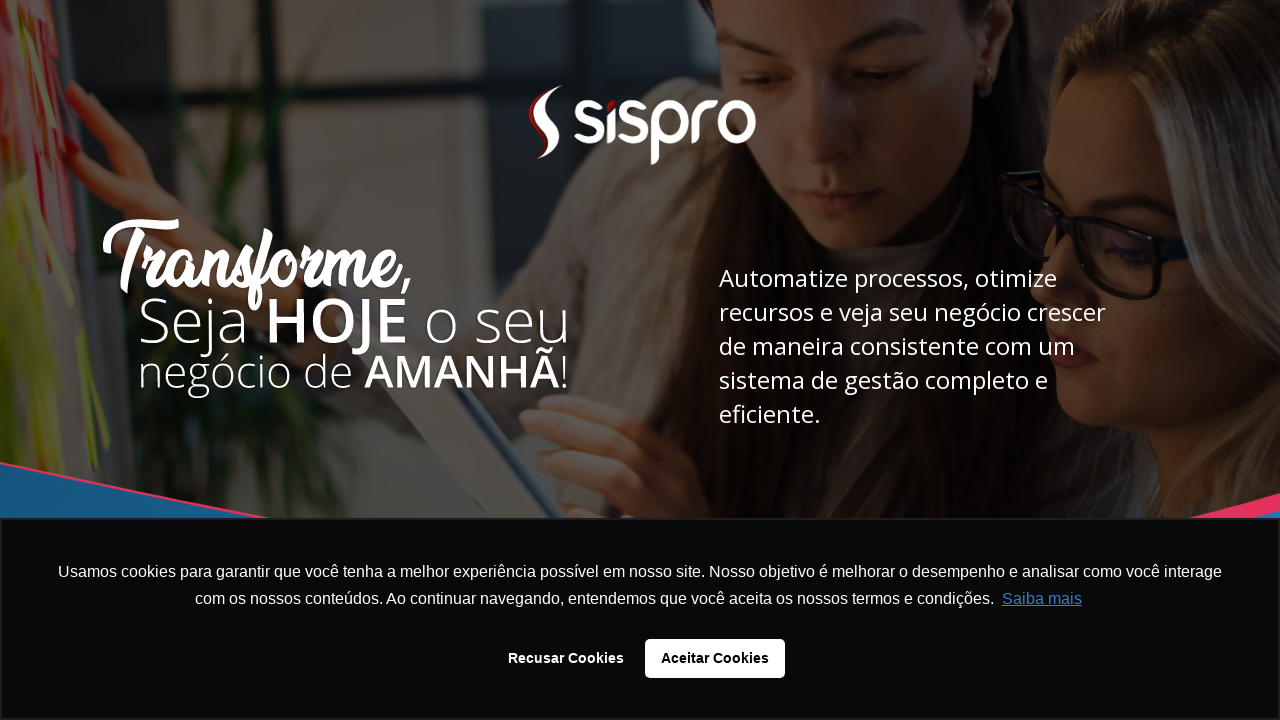

Found all accordion buttons within the container
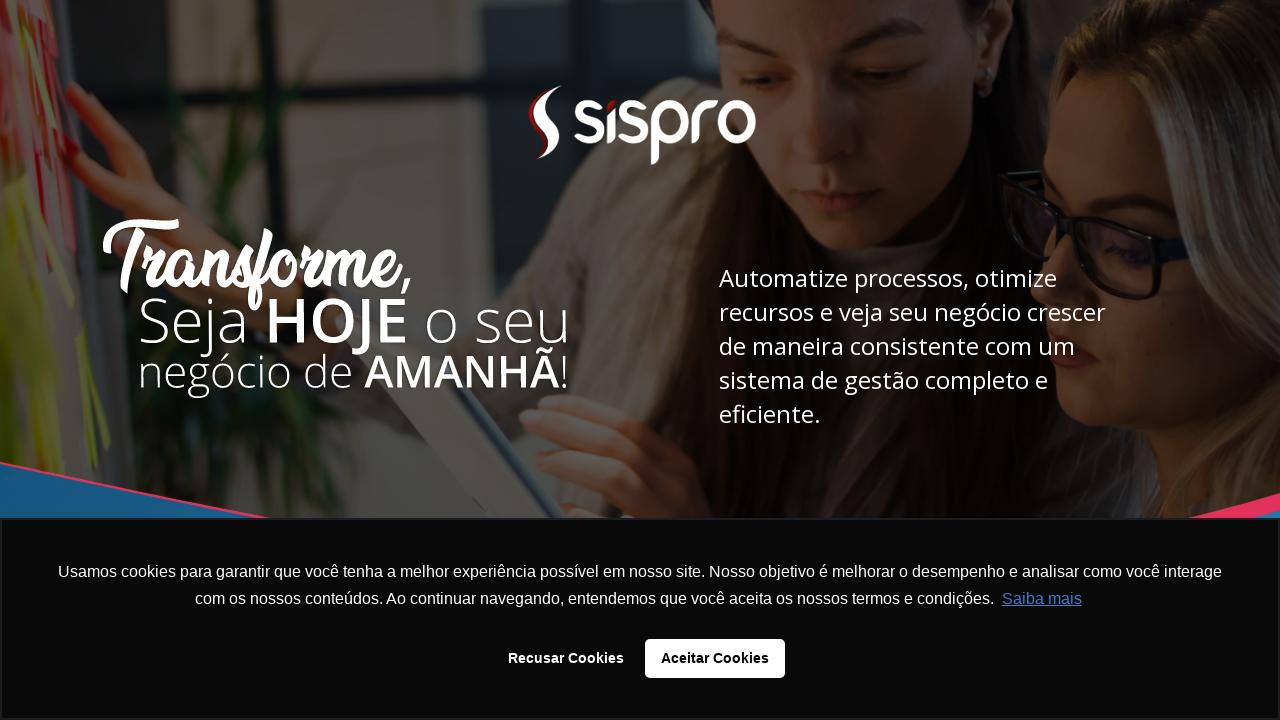

Clicked accordion button to expand
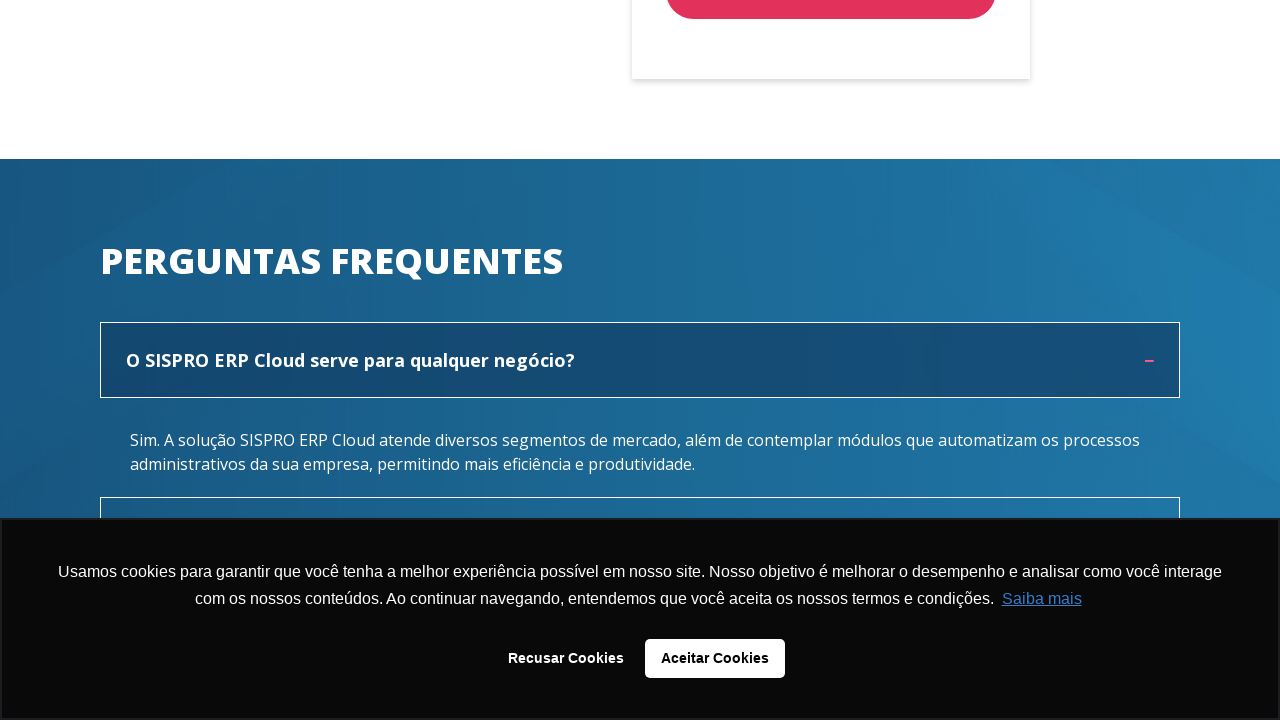

Clicked accordion button to collapse
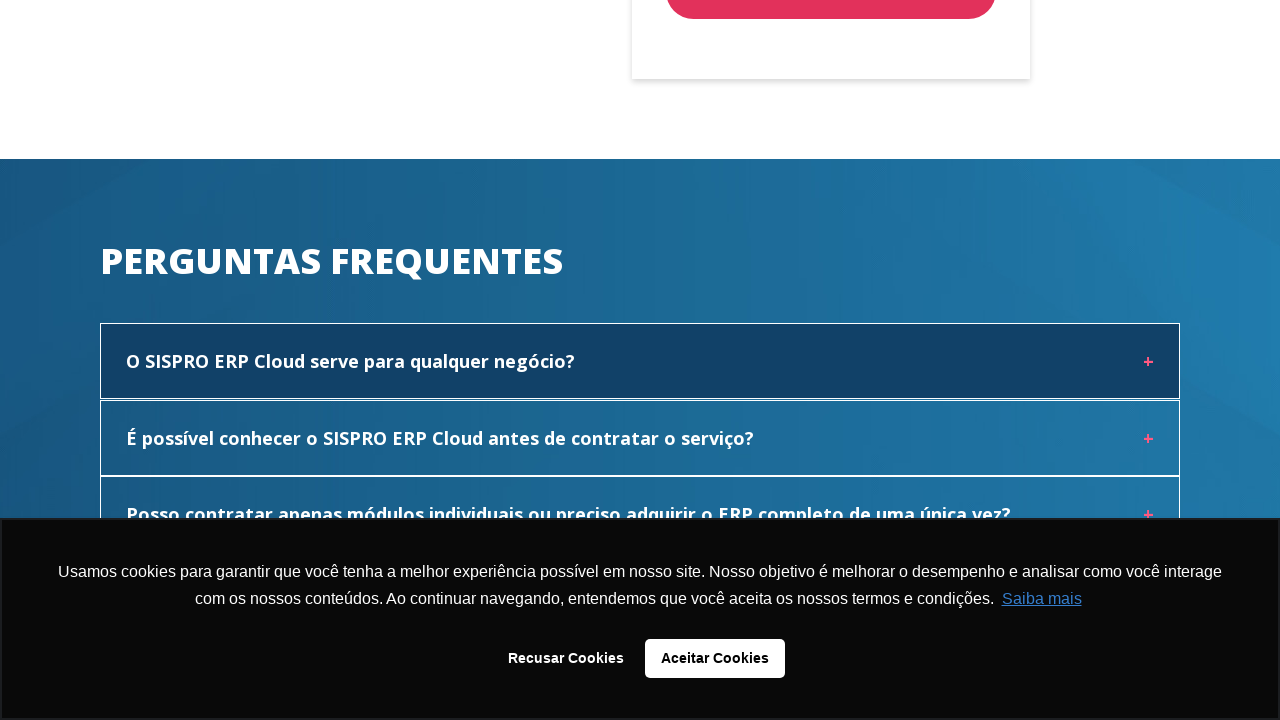

Clicked accordion button to expand
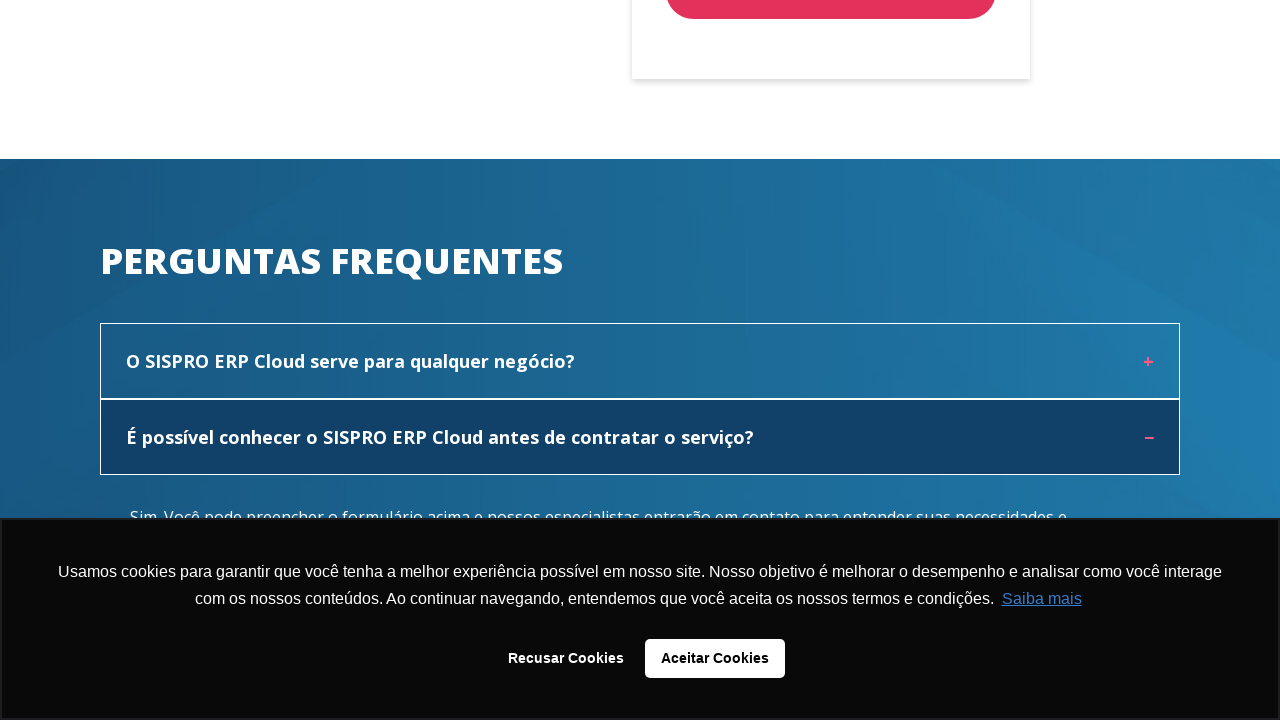

Clicked accordion button to collapse
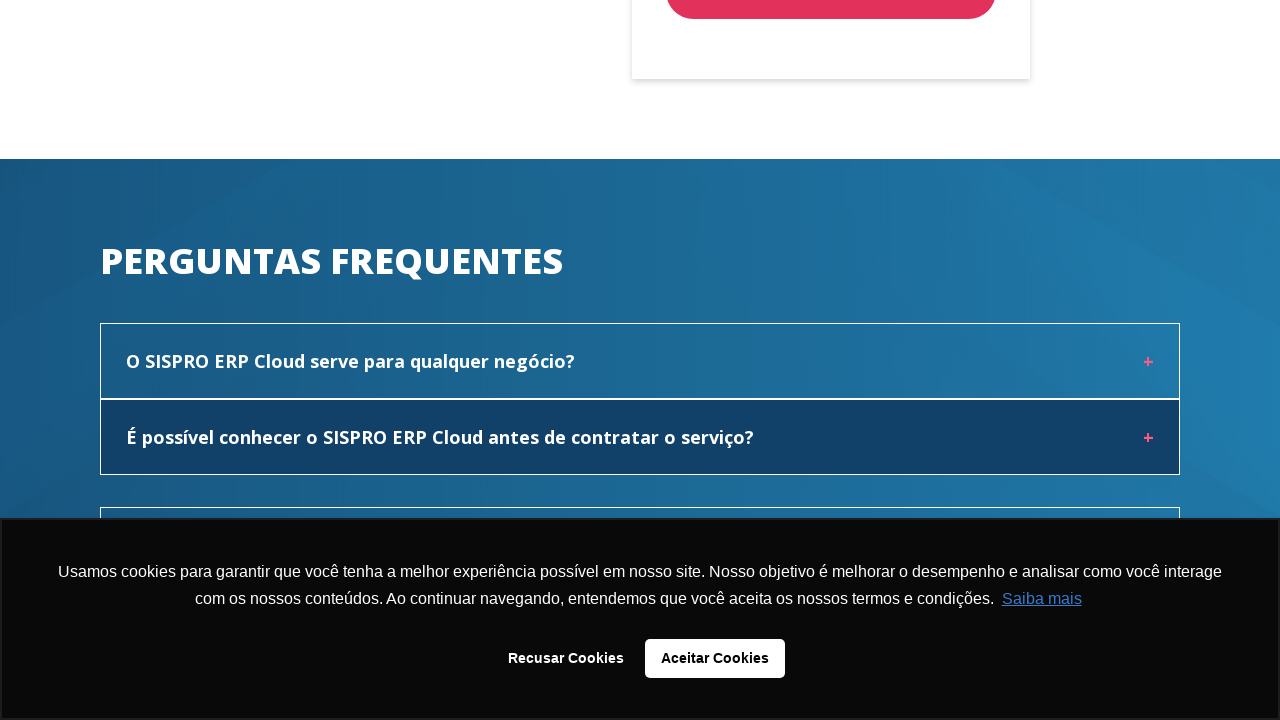

Clicked accordion button to expand
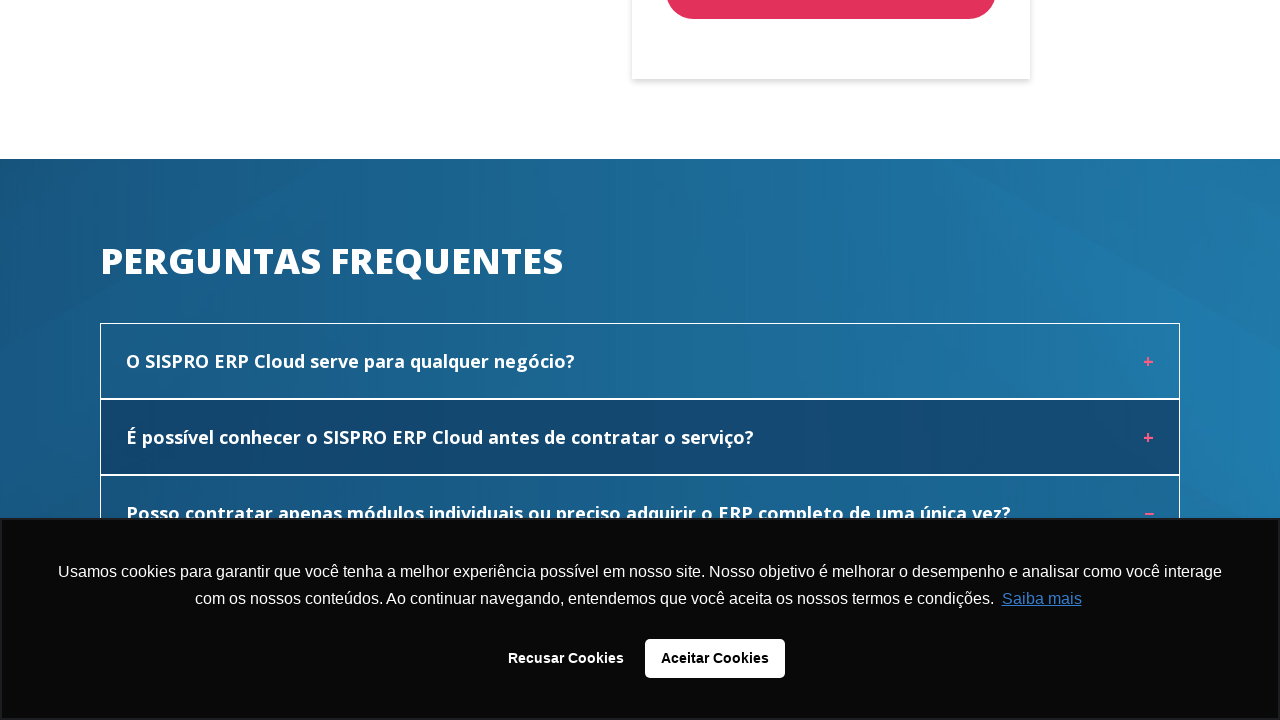

Clicked accordion button to collapse
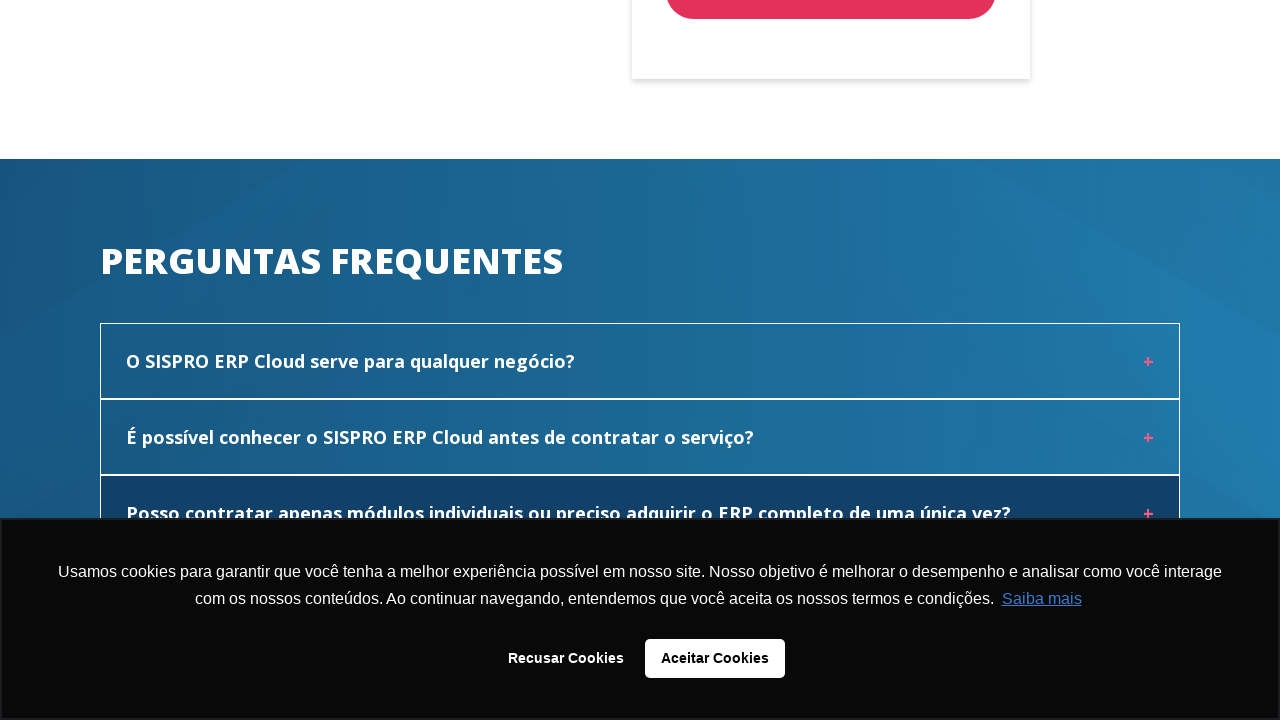

Clicked accordion button to expand
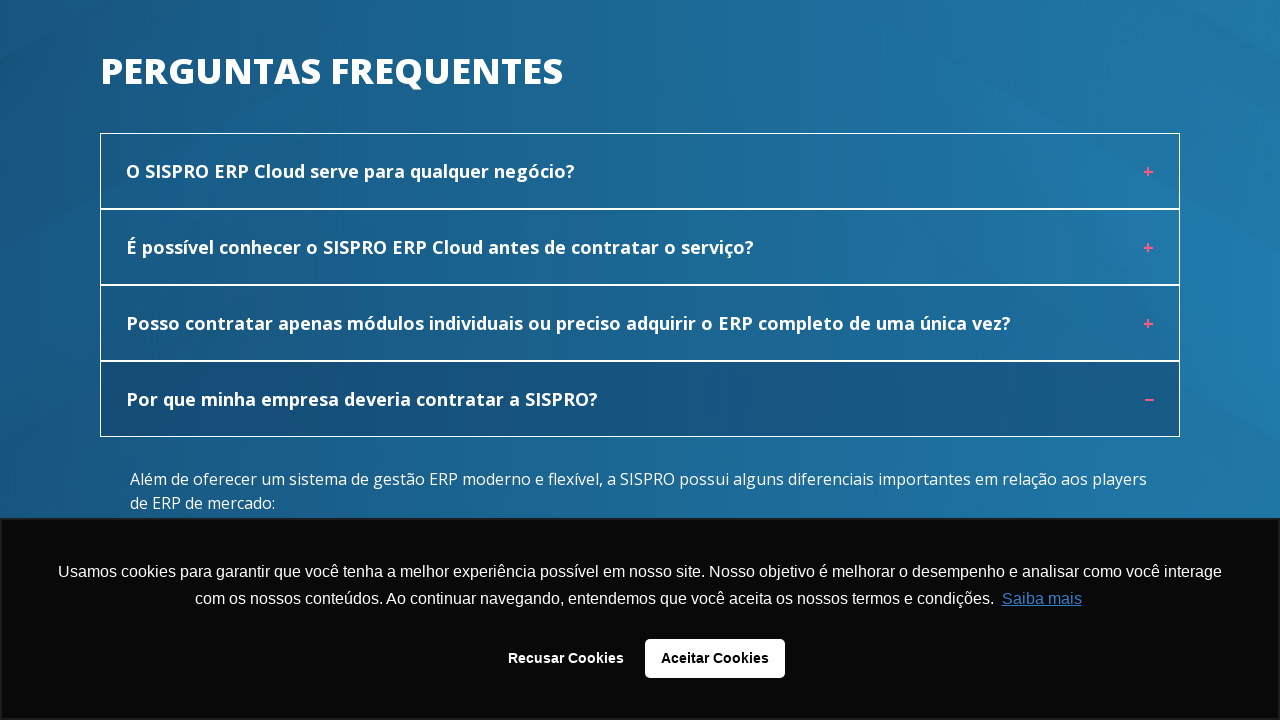

Clicked accordion button to collapse
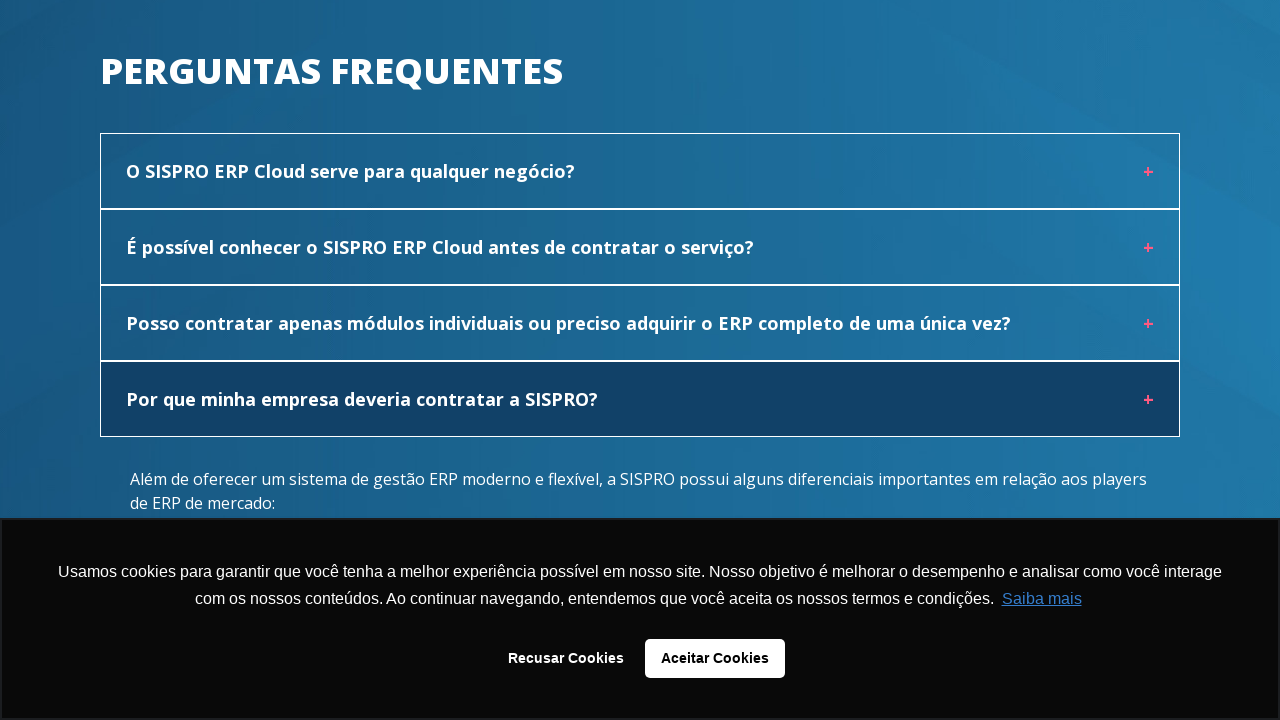

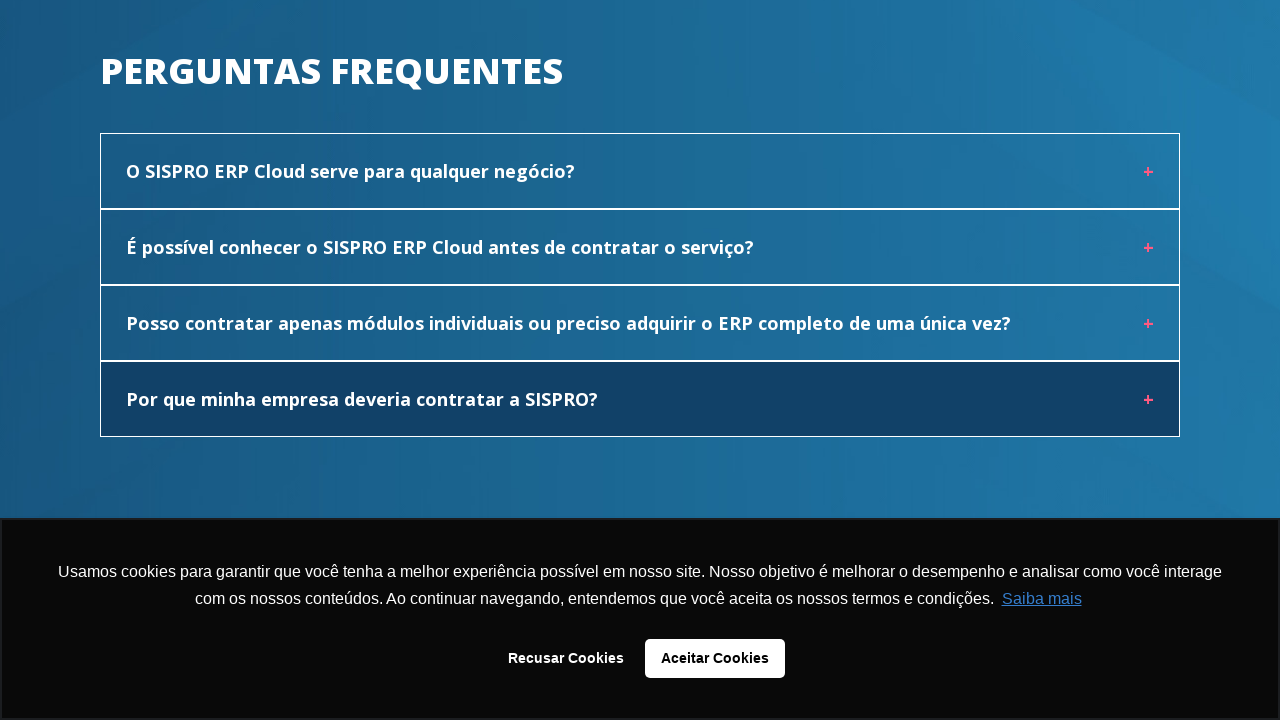